Opens a blog post page about Selenium 3.0 features and maximizes the browser window to verify the page loads correctly.

Starting URL: http://qavalidation.com/2016/08/whats-new-in-selenium-3-0.html/

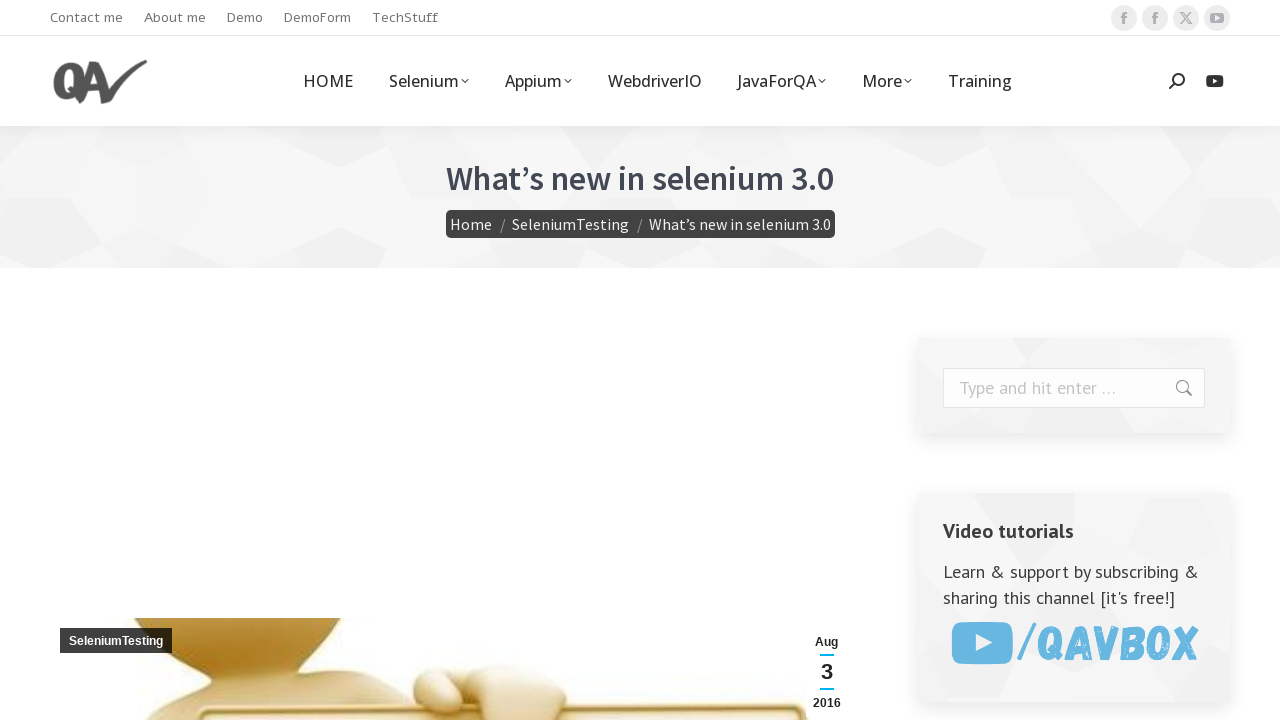

Set viewport size to 1920x1080 to maximize browser window
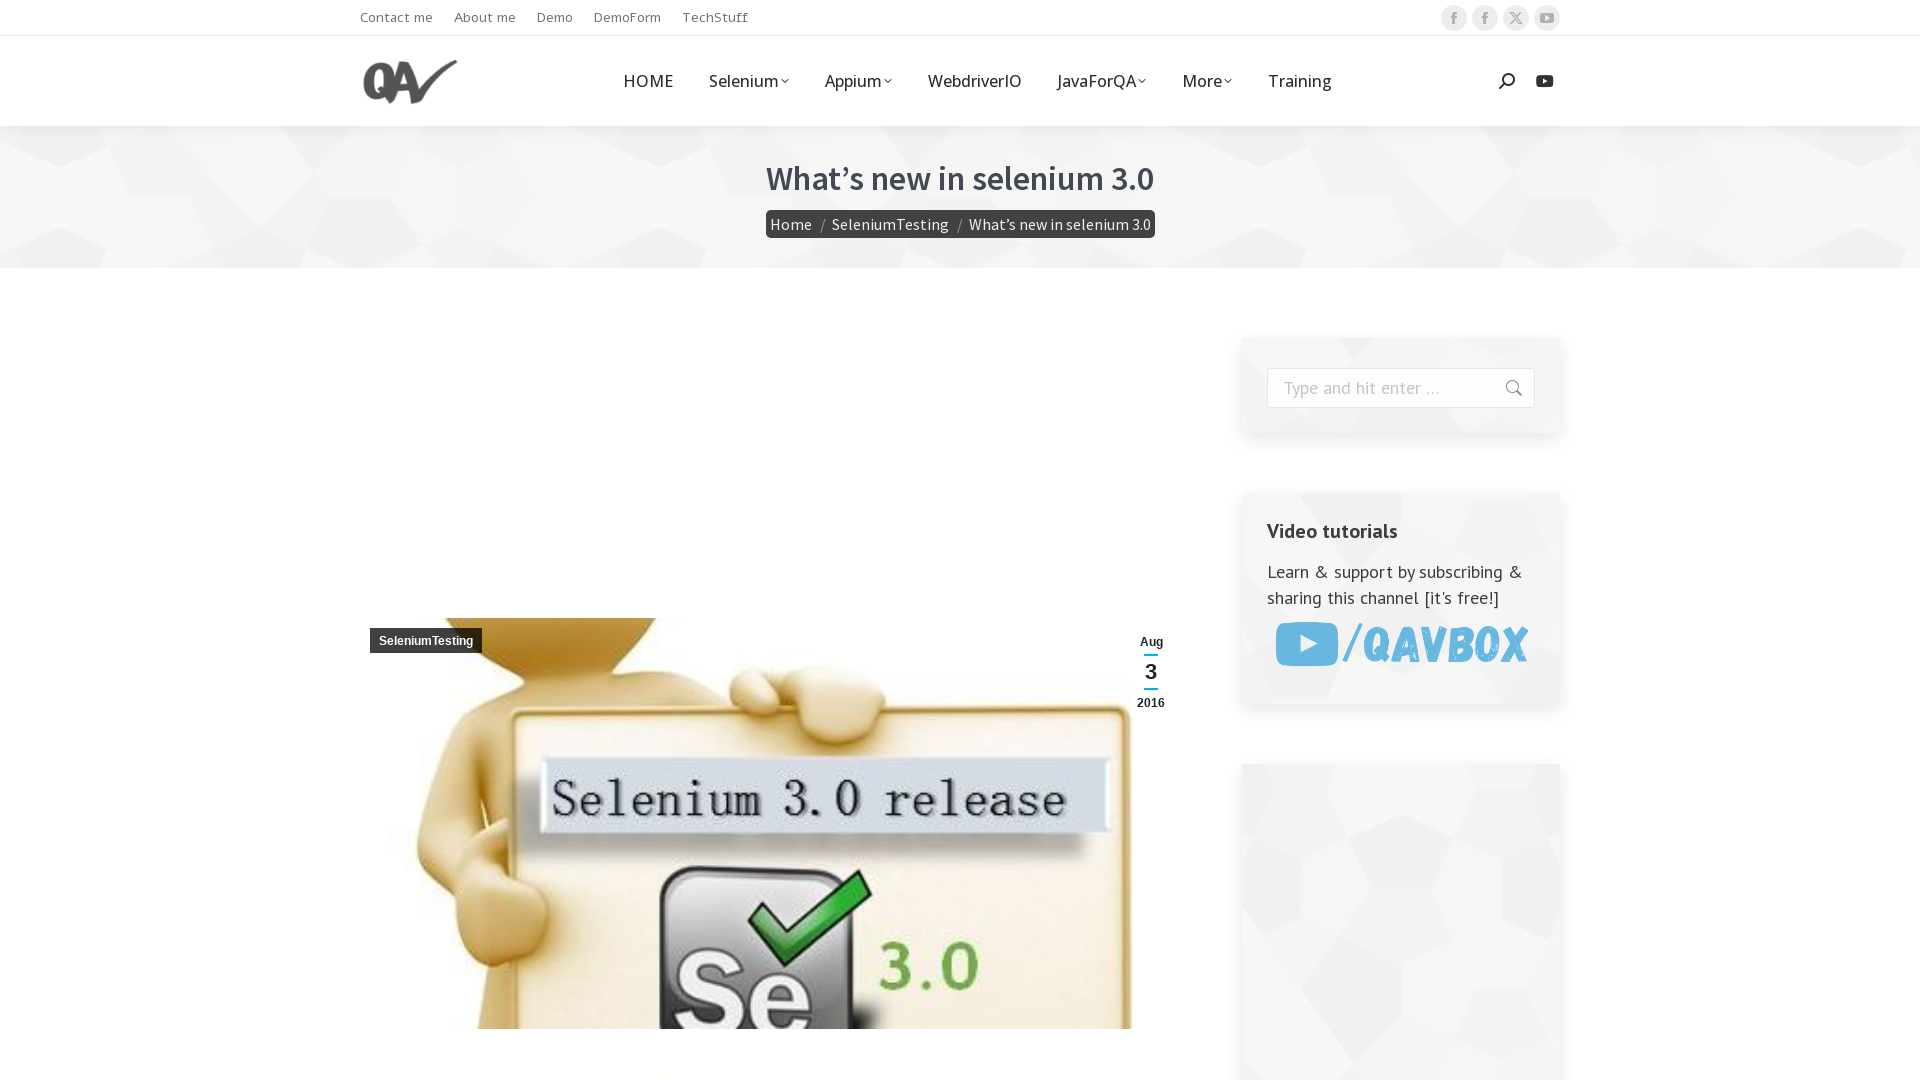

Blog post page about Selenium 3.0 features loaded successfully
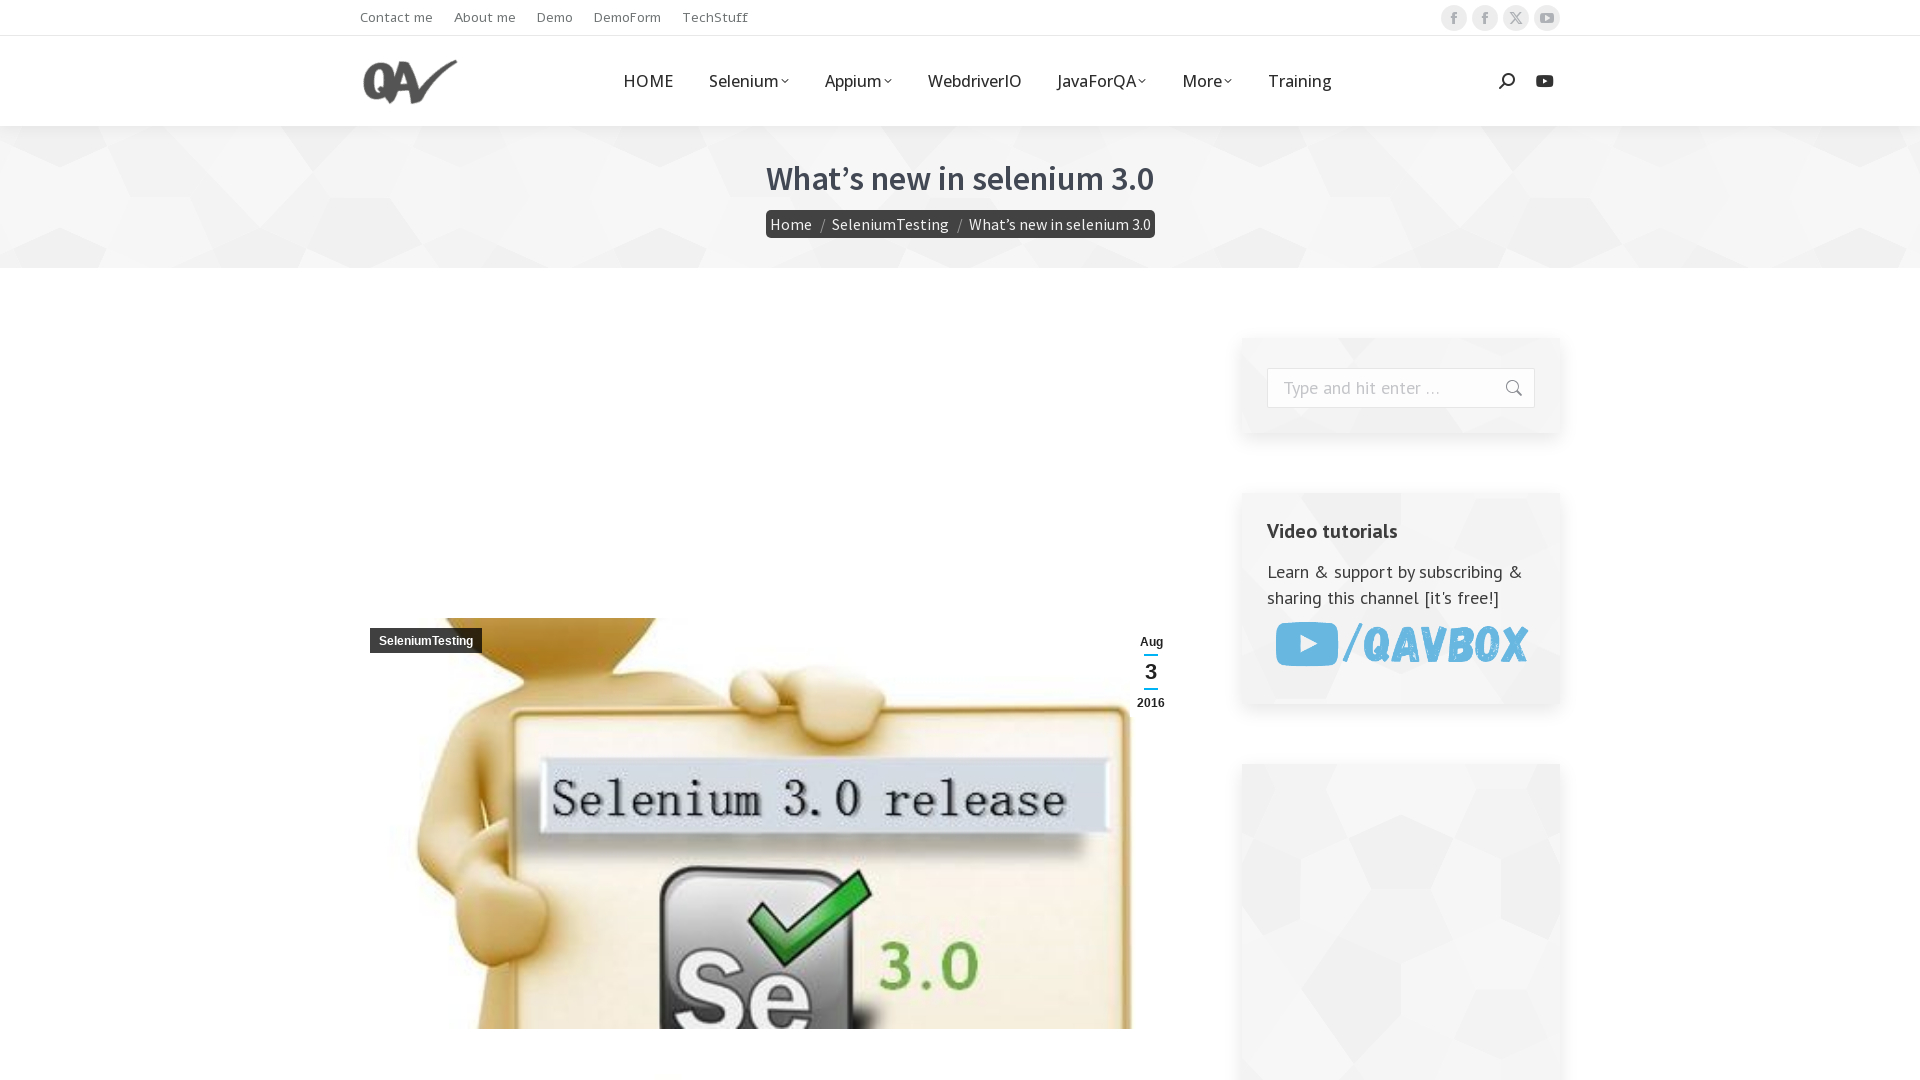

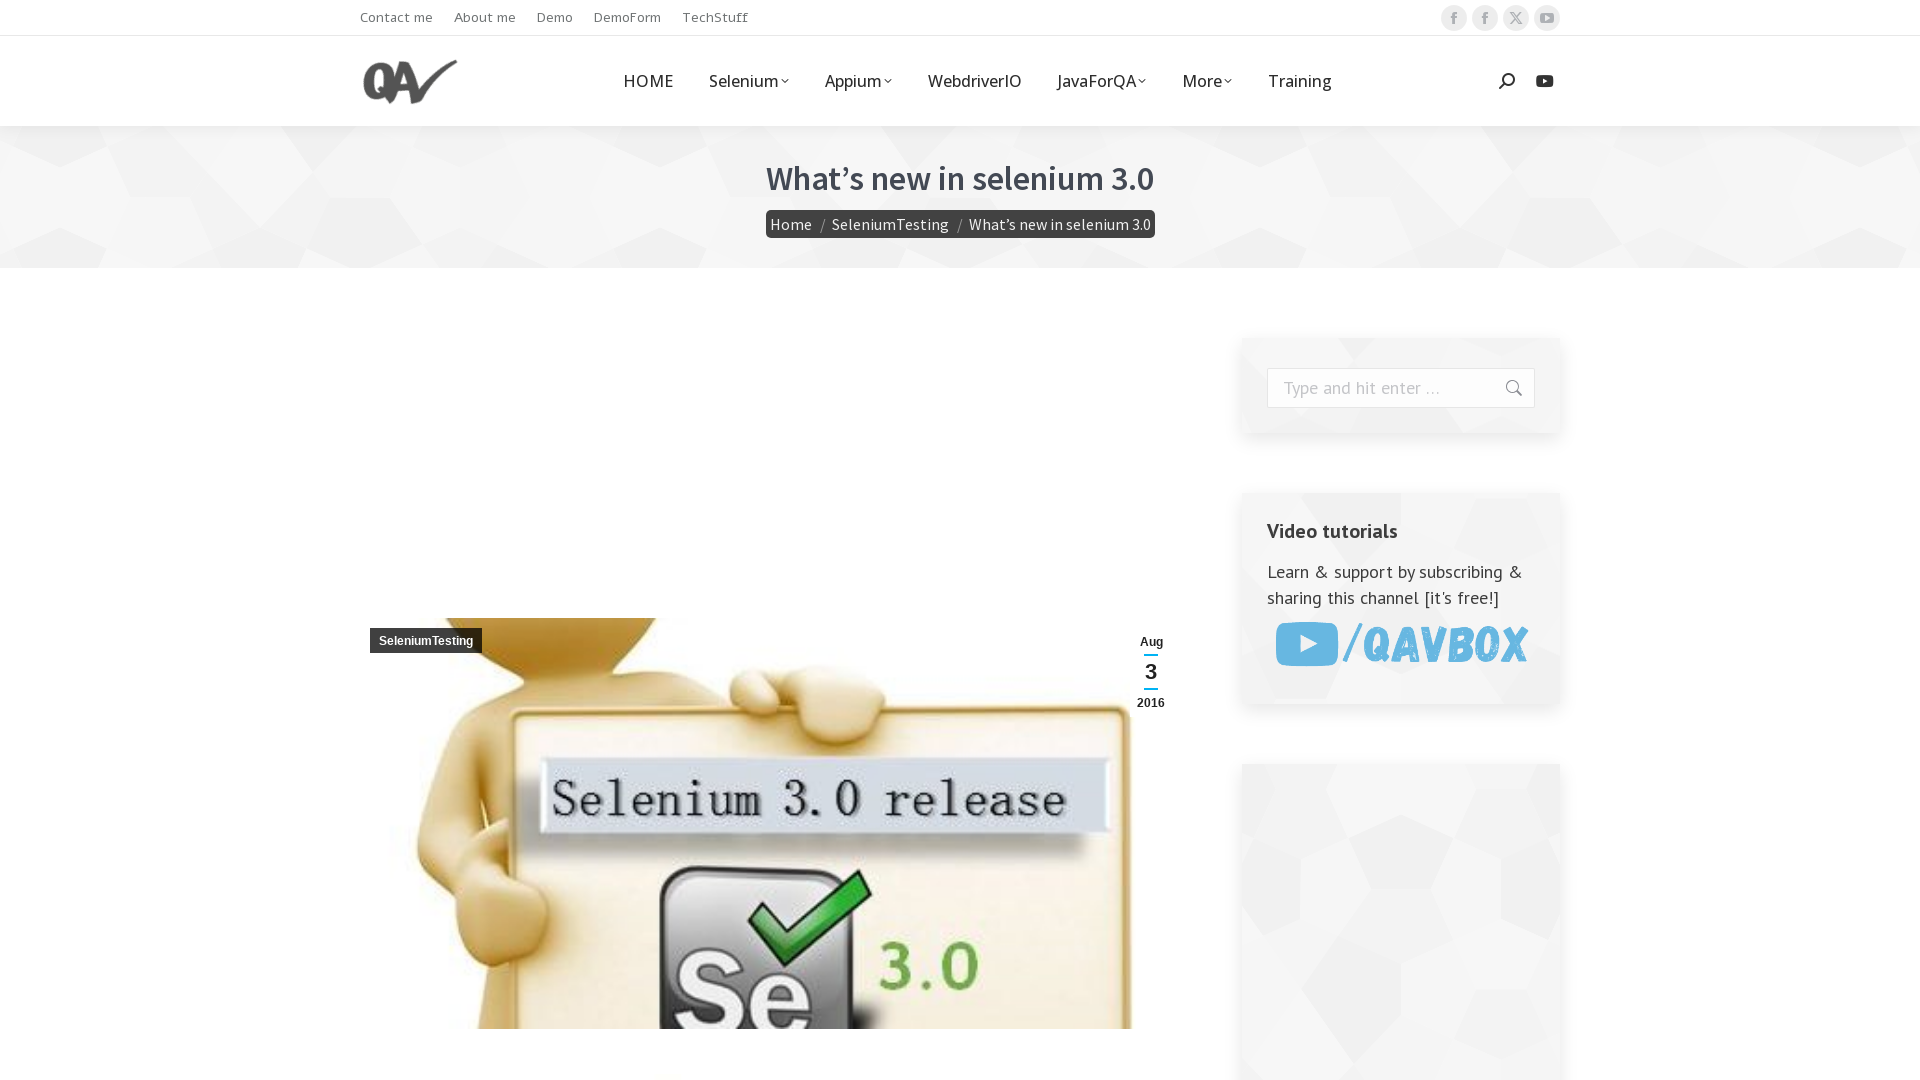